Tests login, adding a product to cart, and navigating to the shopping cart

Starting URL: https://www.saucedemo.com/

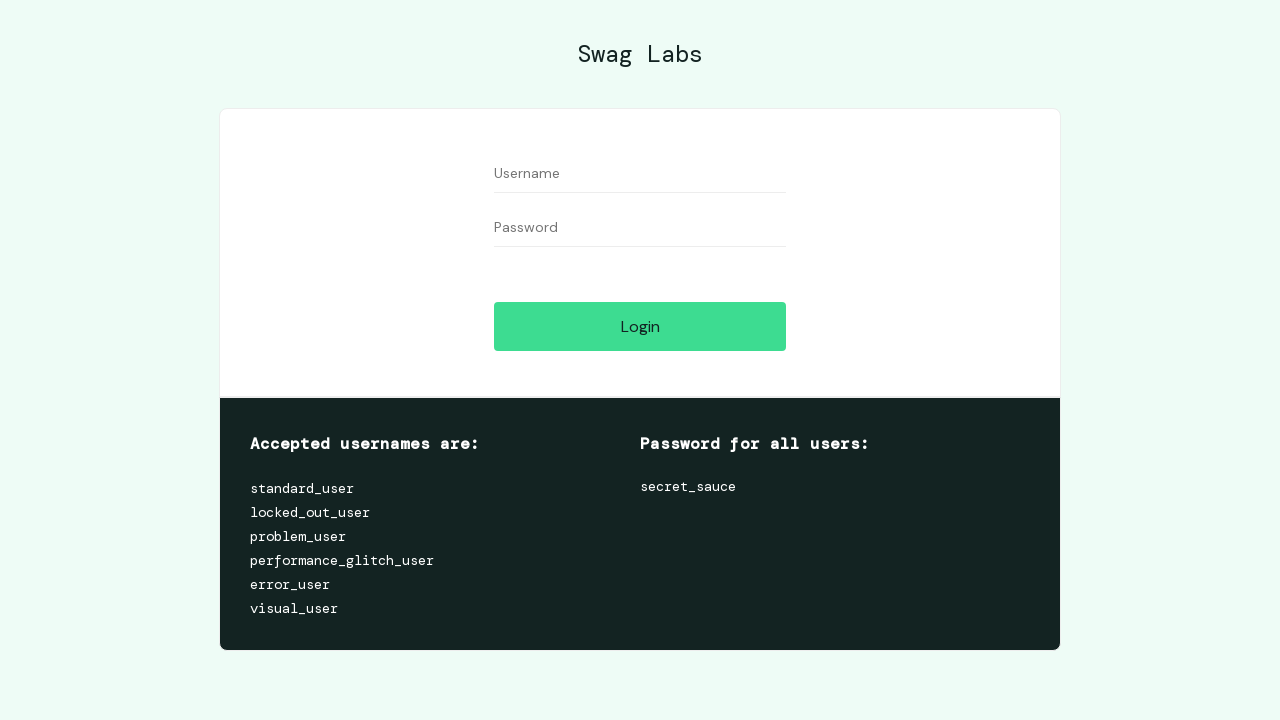

Filled username field with 'standard_user' on #user-name
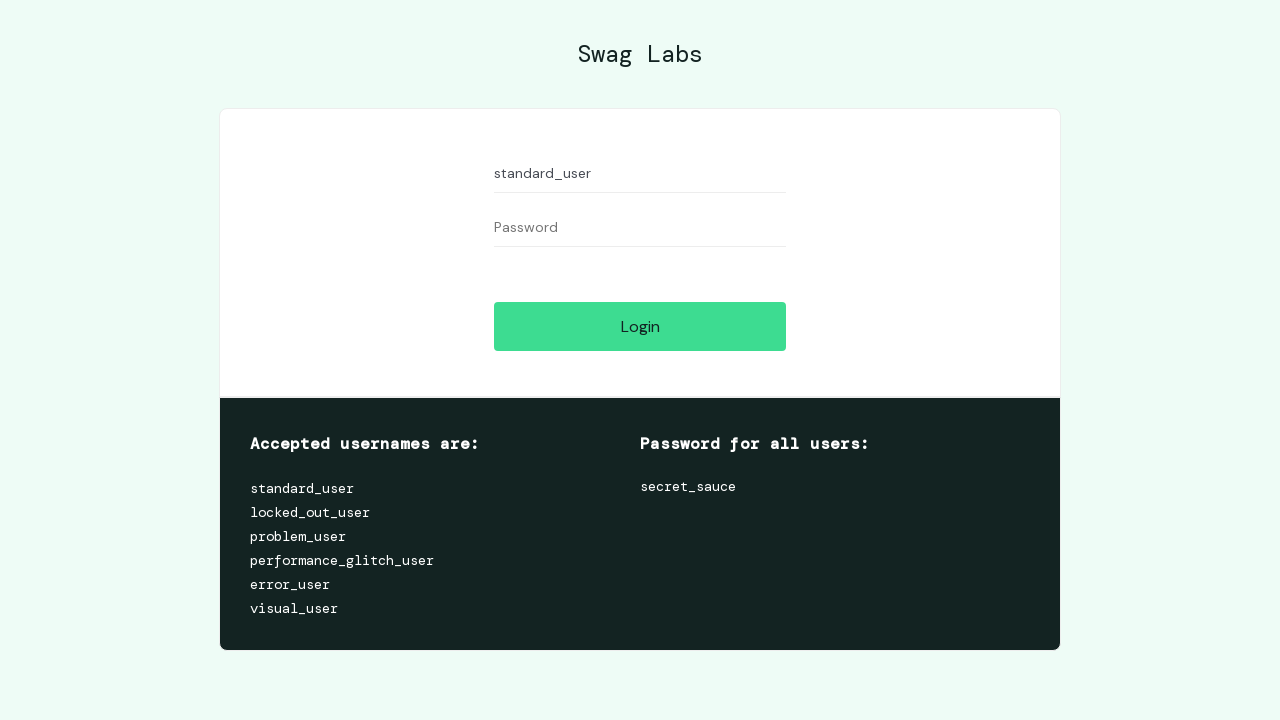

Filled password field with 'secret_sauce' on #password
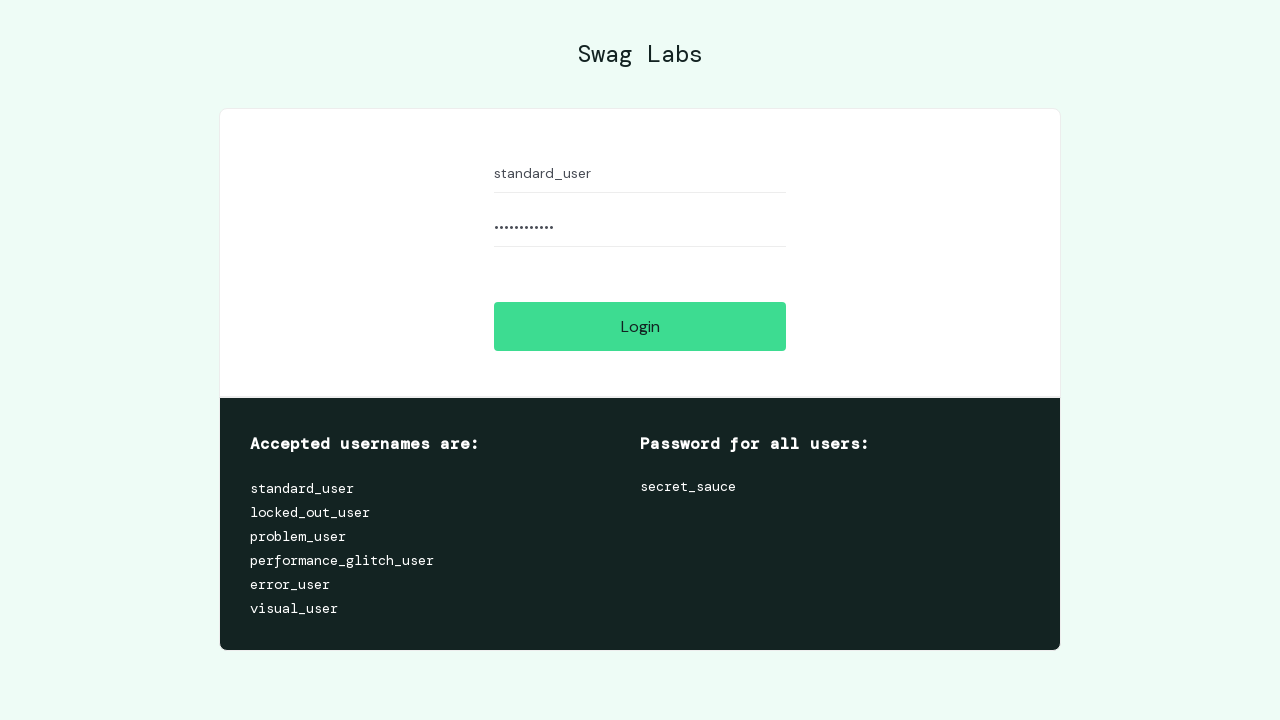

Clicked login button at (640, 326) on #login-button
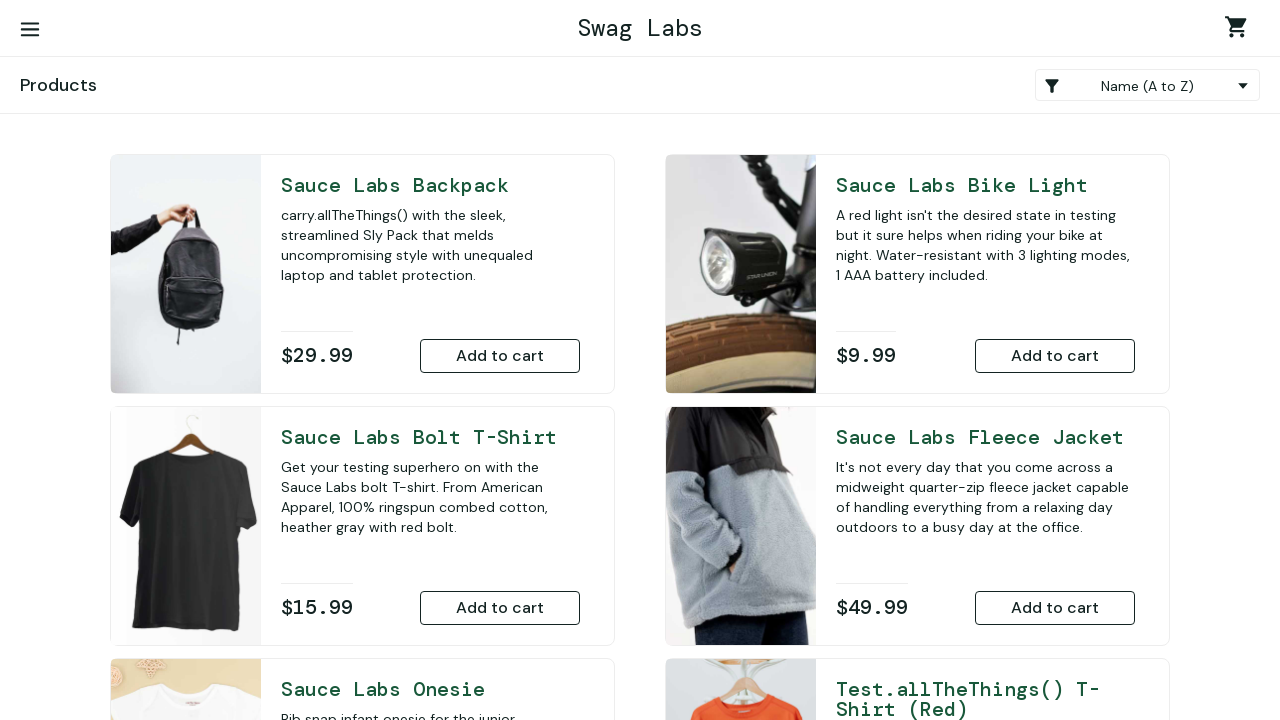

Added Sauce Labs Bike Light product to cart at (1055, 356) on #add-to-cart-sauce-labs-bike-light
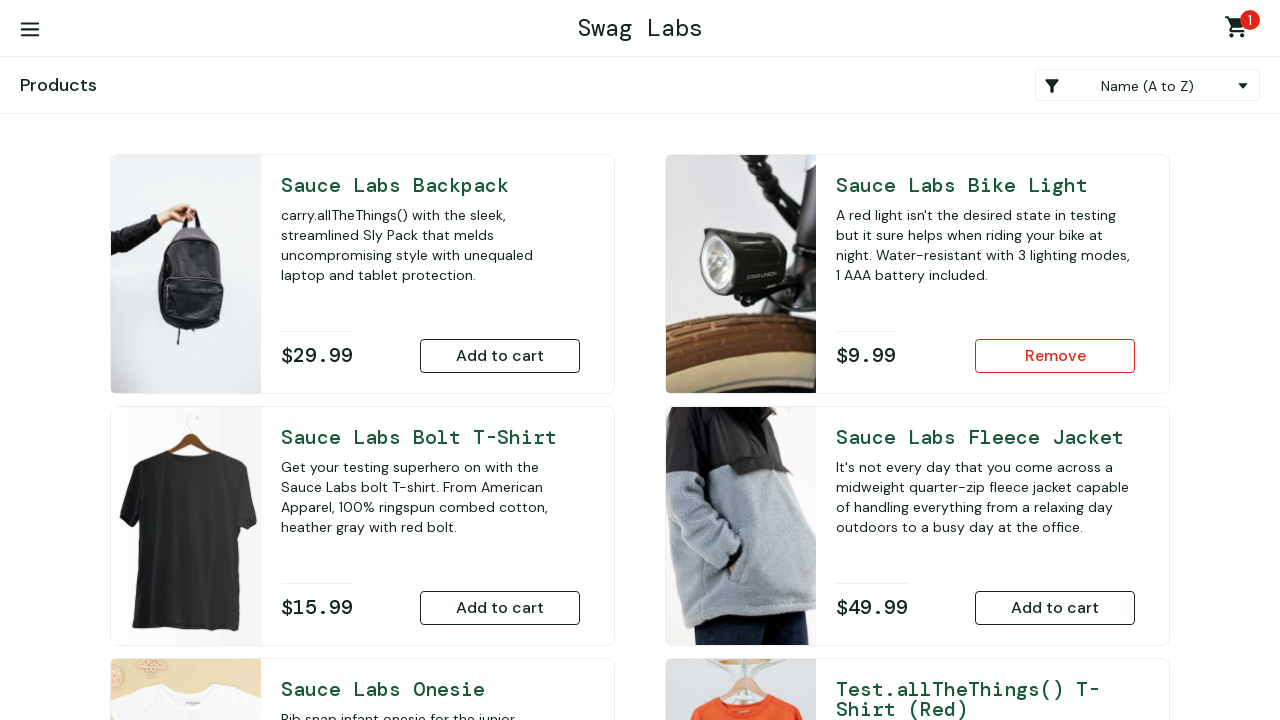

Clicked shopping cart link to navigate to cart at (1240, 30) on xpath=//*[@id='shopping_cart_container']/a
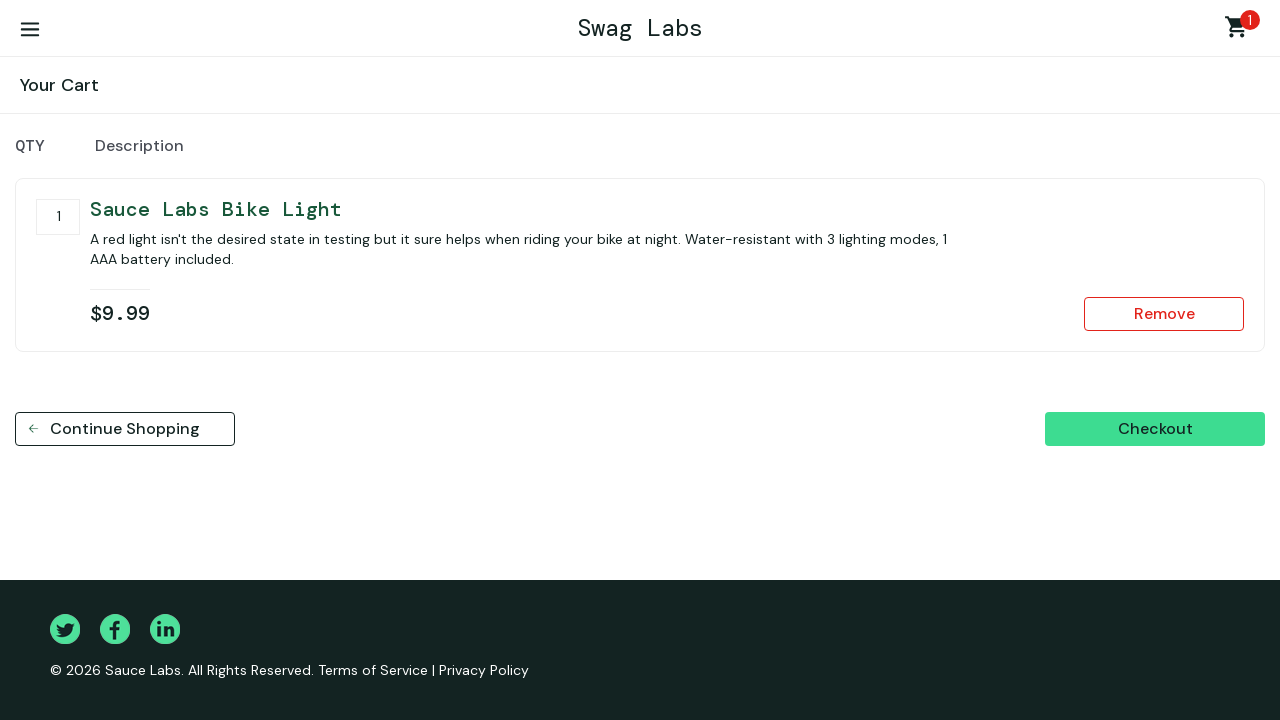

Shopping cart page loaded successfully
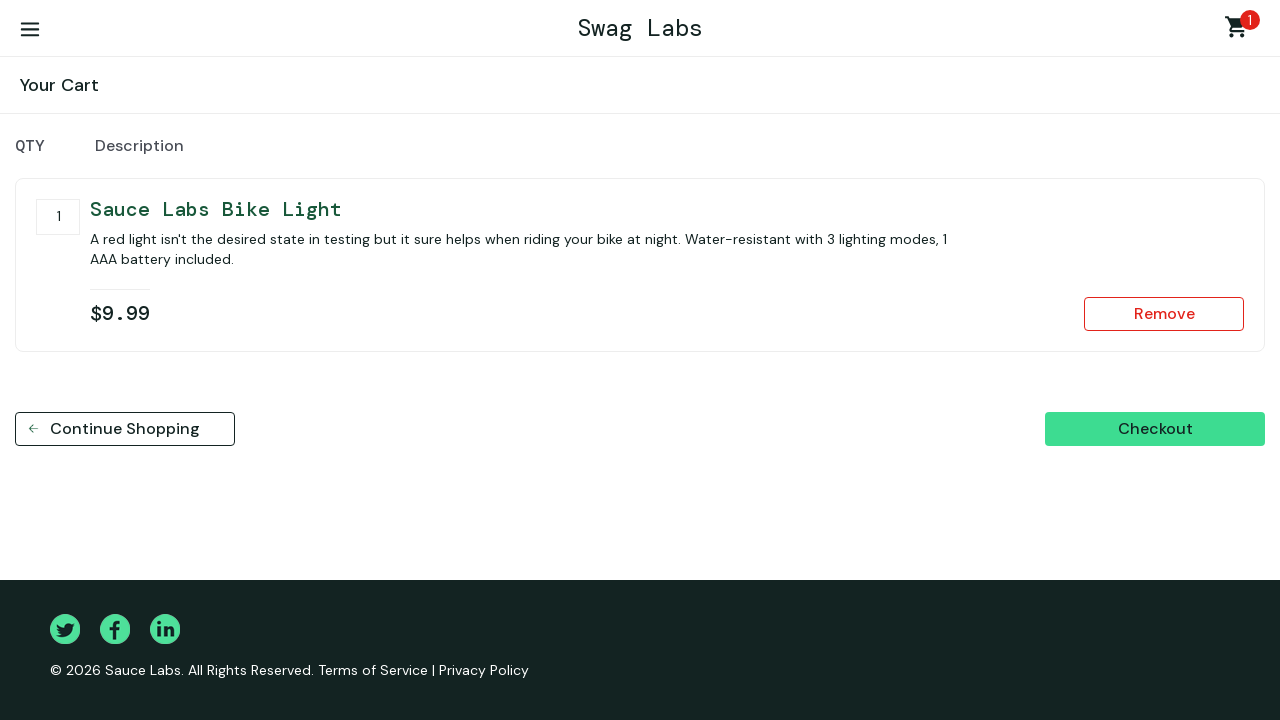

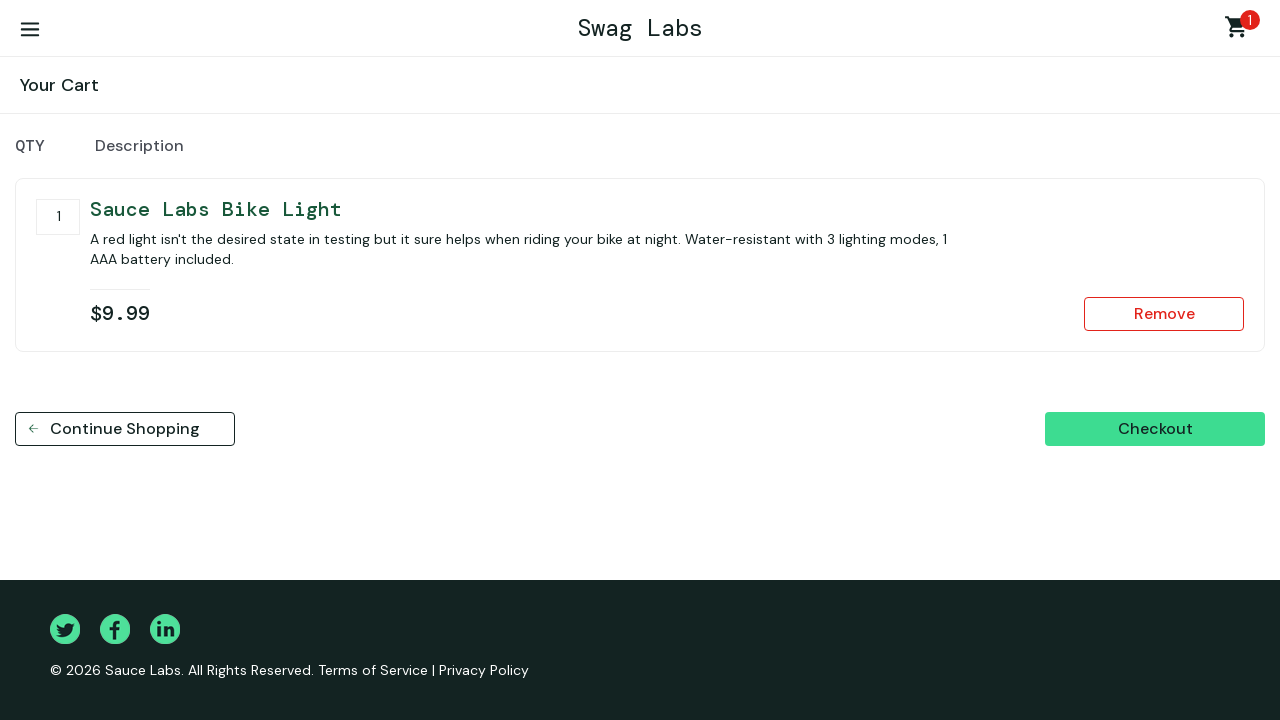